Tests adding todo items to the list by filling the input and pressing Enter, verifying items appear correctly

Starting URL: https://demo.playwright.dev/todomvc

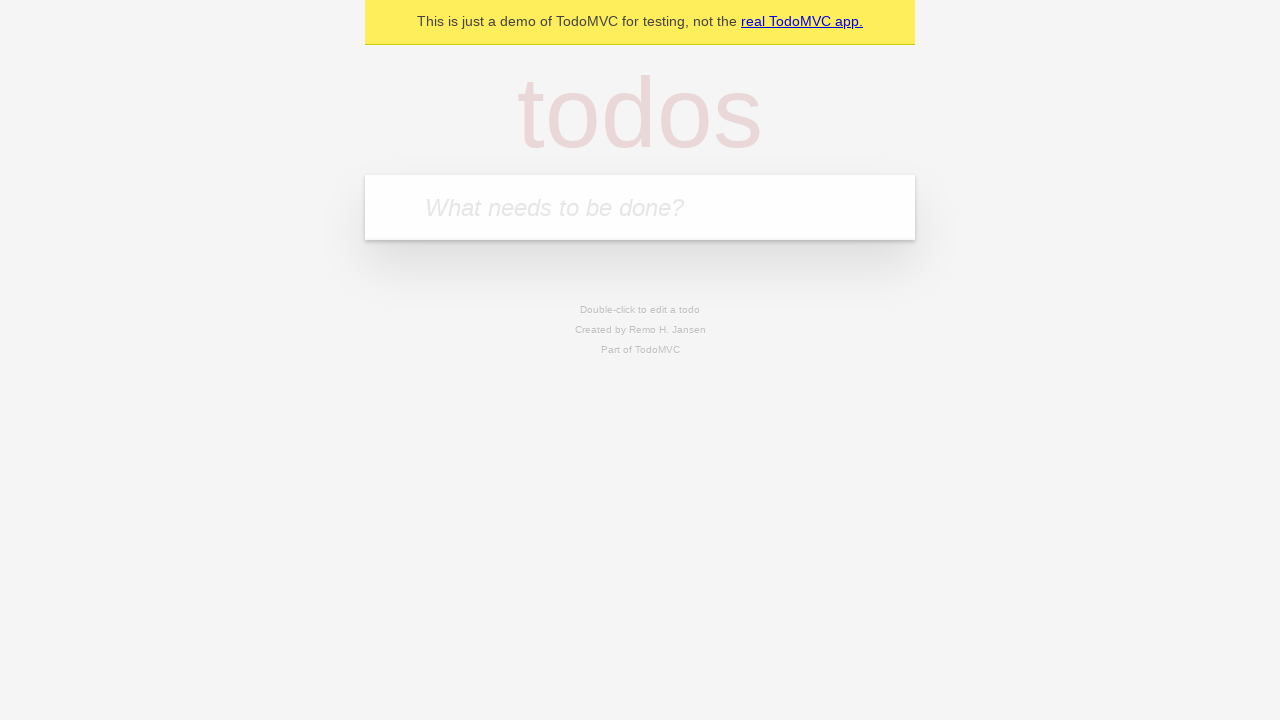

Filled todo input with 'buy some cheese' on internal:attr=[placeholder="What needs to be done?"i]
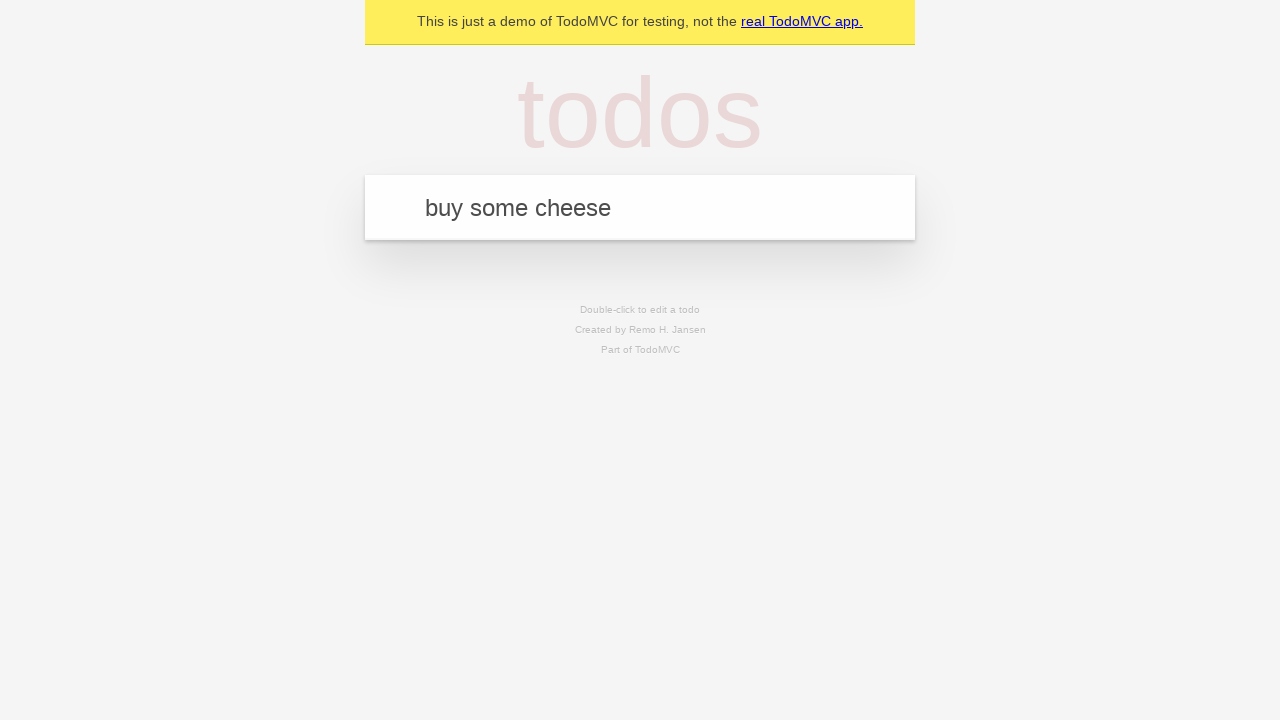

Pressed Enter to add first todo item on internal:attr=[placeholder="What needs to be done?"i]
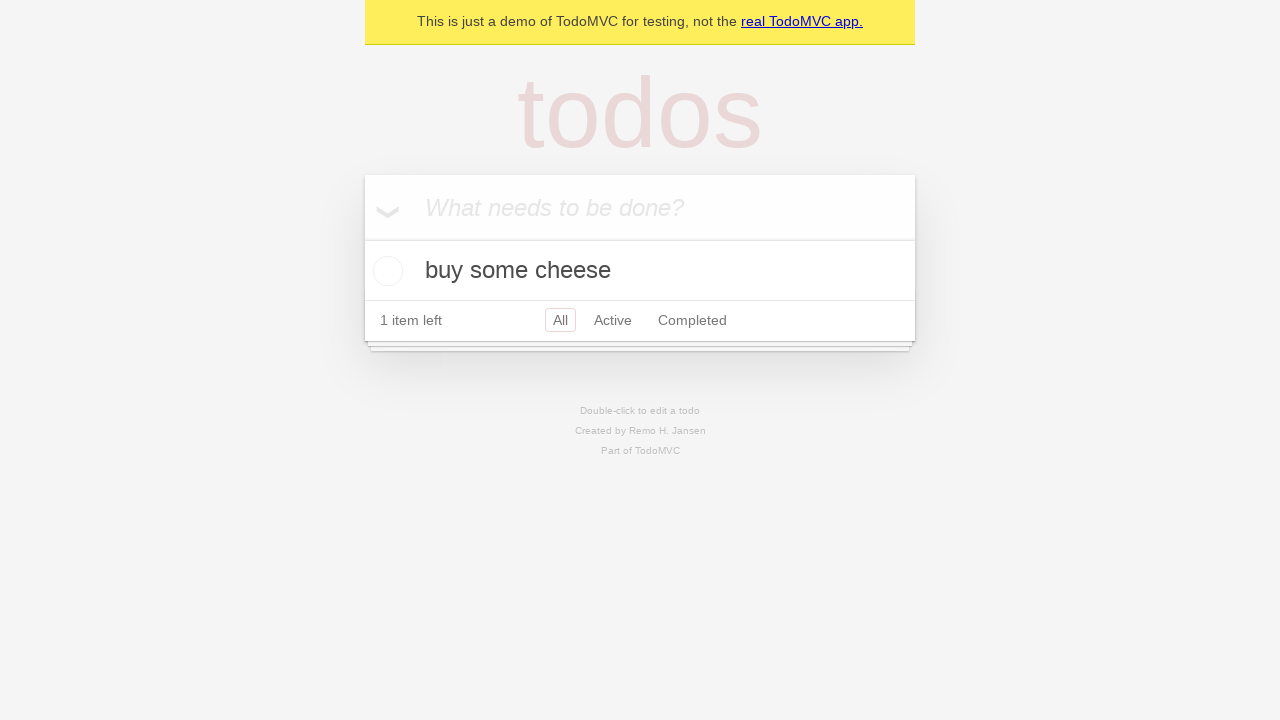

First todo item appeared on the list
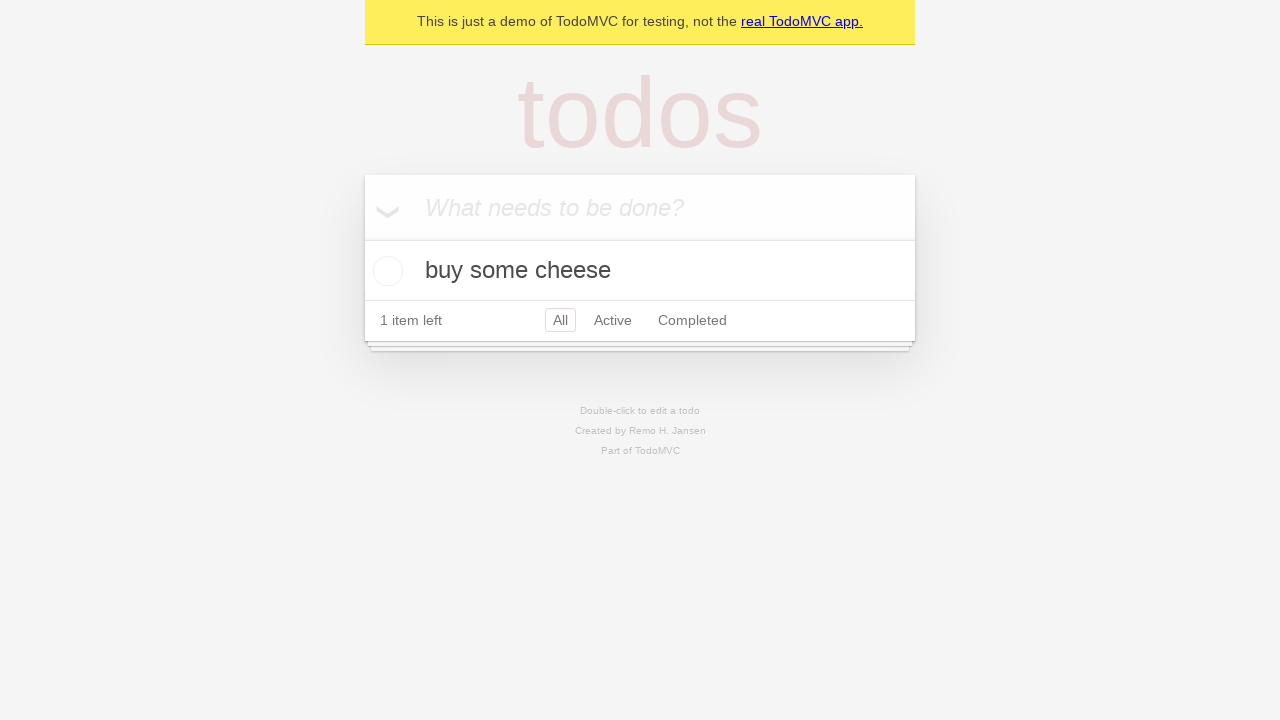

Filled todo input with 'feed the cat' on internal:attr=[placeholder="What needs to be done?"i]
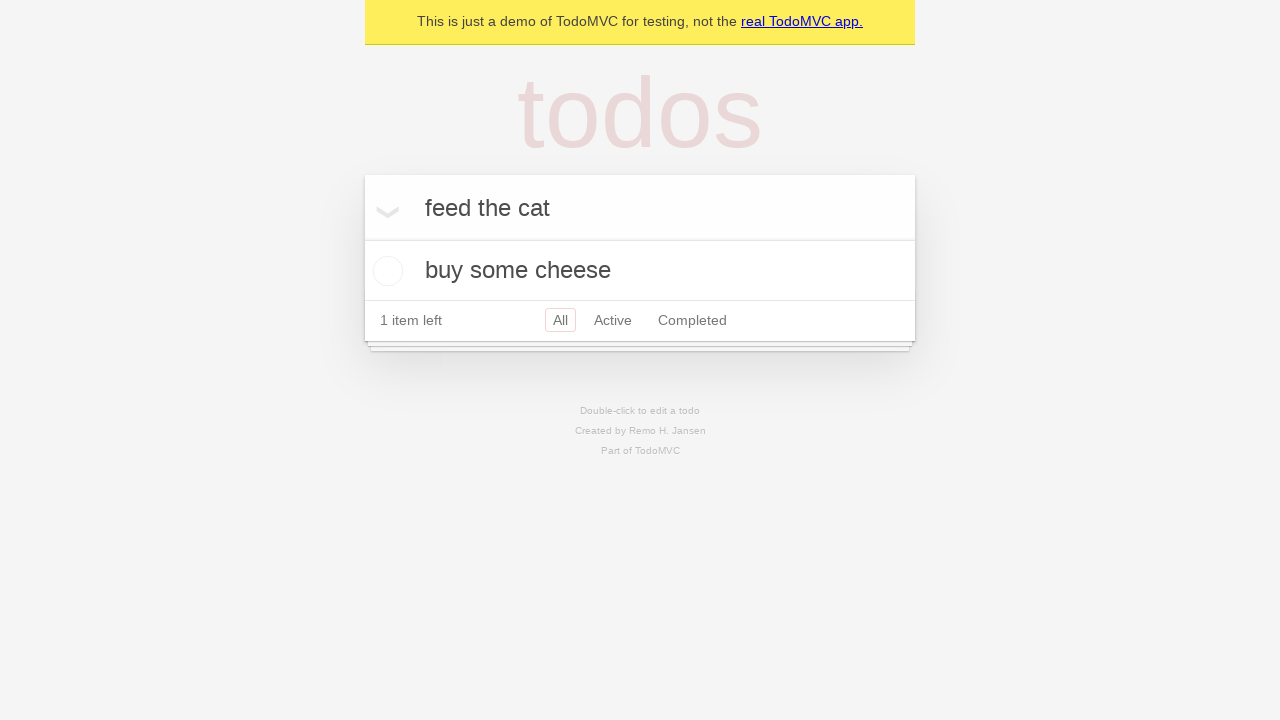

Pressed Enter to add second todo item on internal:attr=[placeholder="What needs to be done?"i]
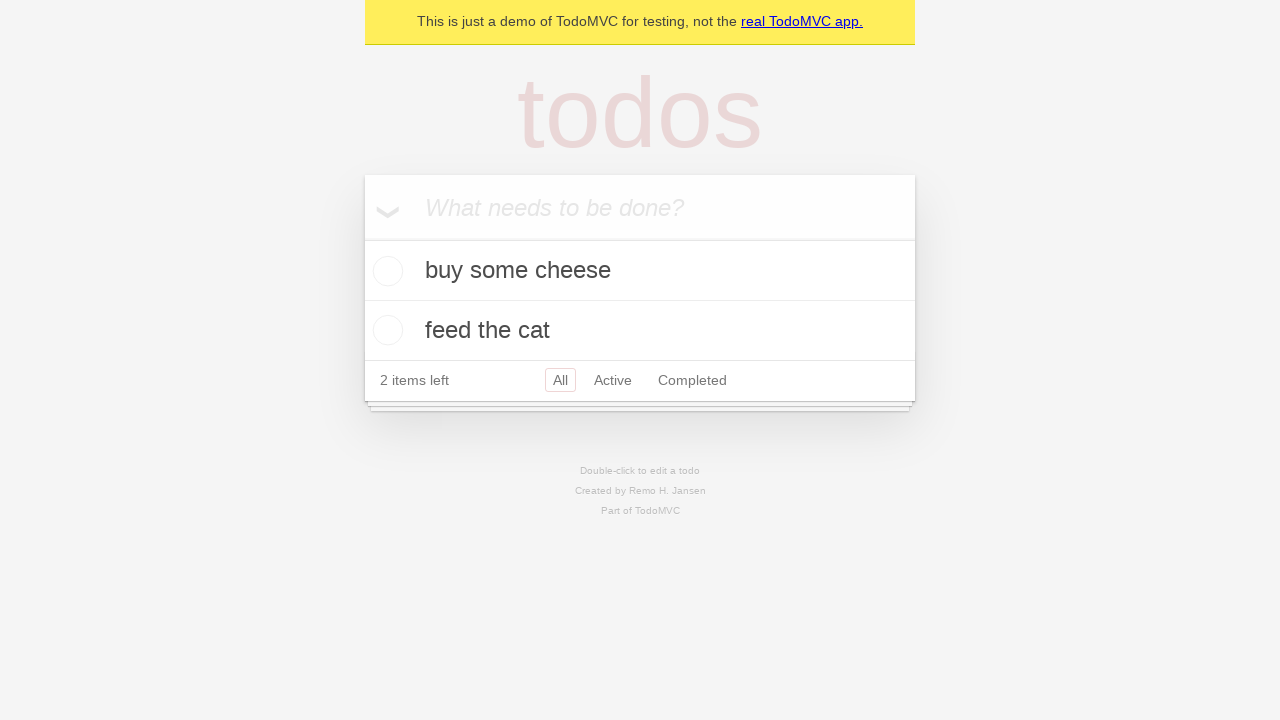

Both todo items are now visible on the list
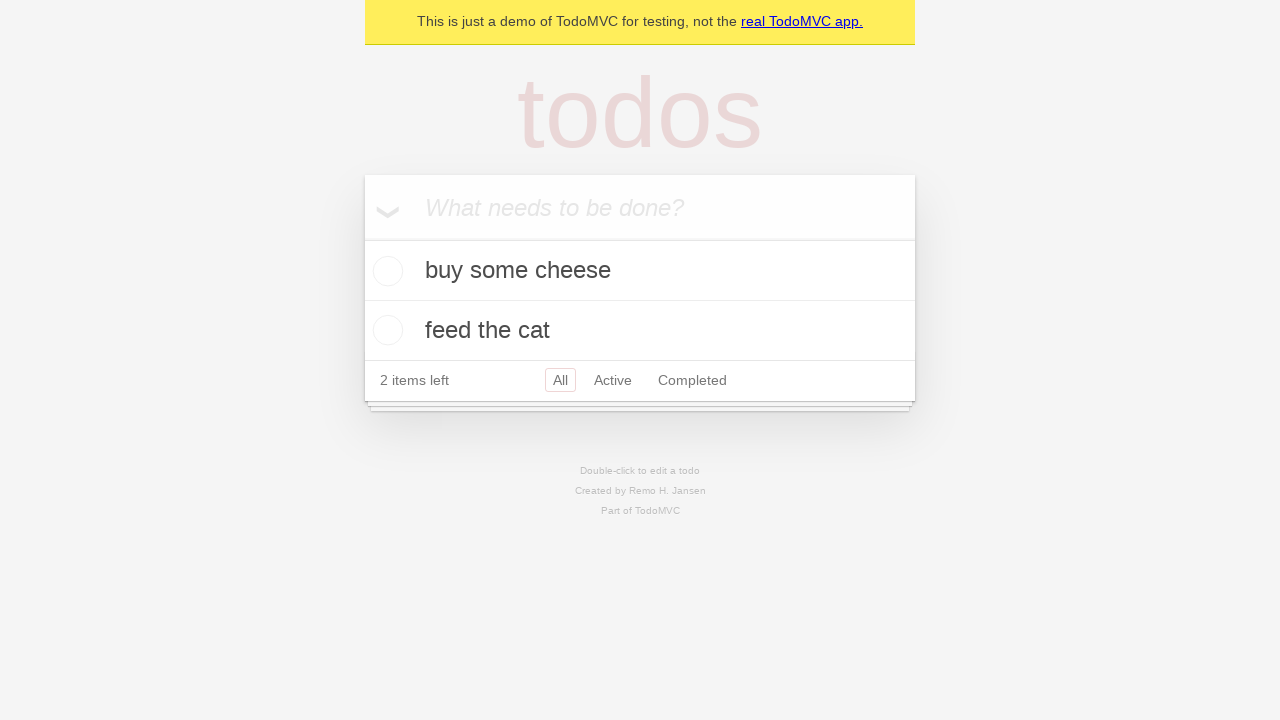

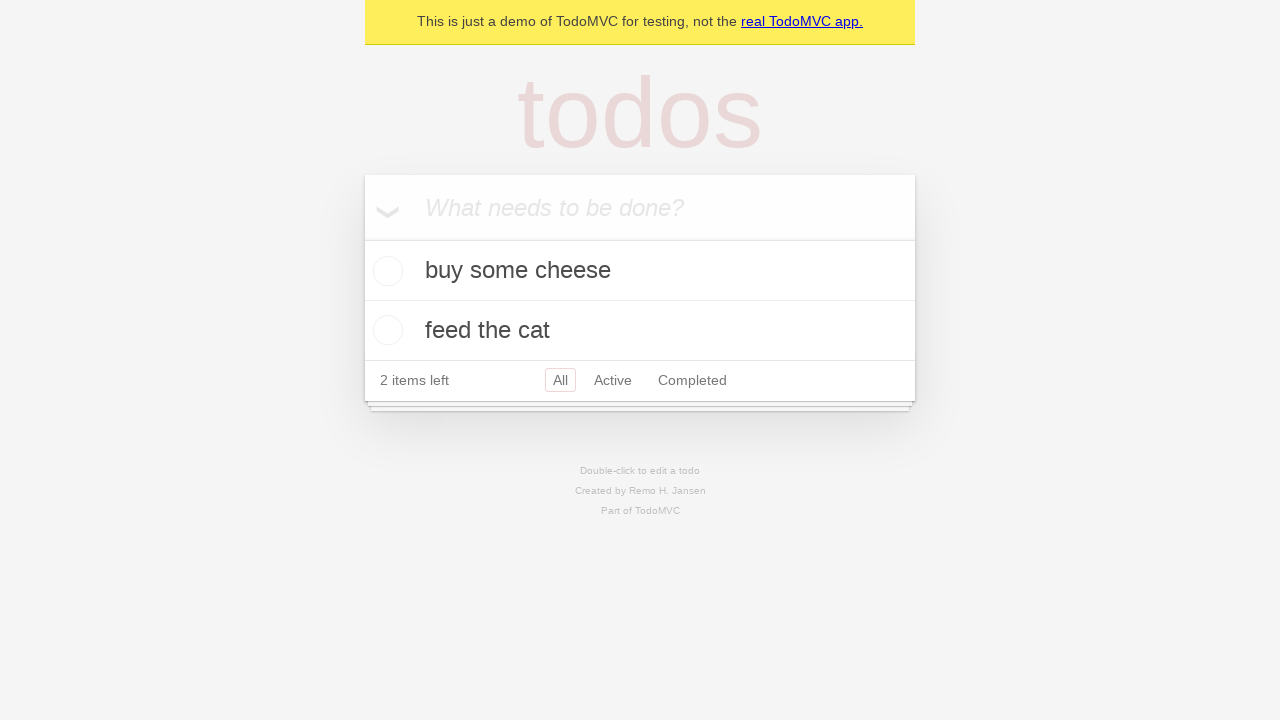